Tests nested frame navigation by clicking into nested frames page and switching between different frame levels to read content

Starting URL: http://the-internet.herokuapp.com/frames

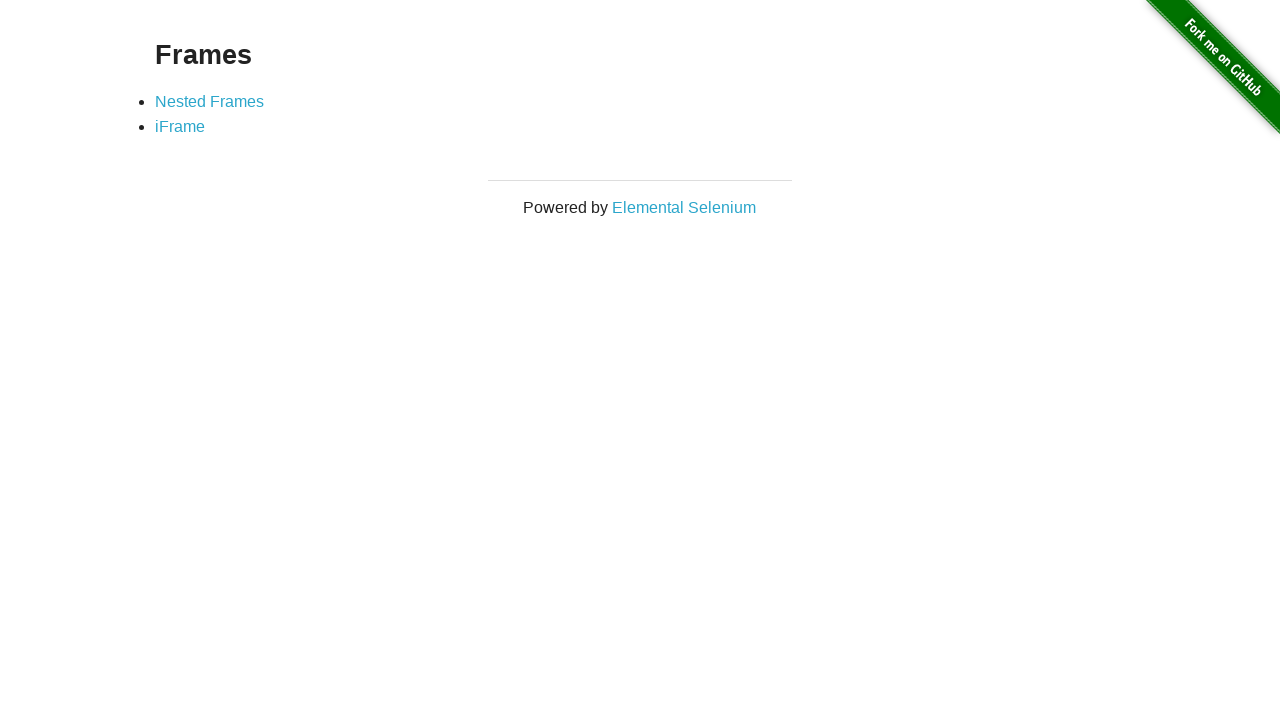

Waited for Nested Frames link to be present
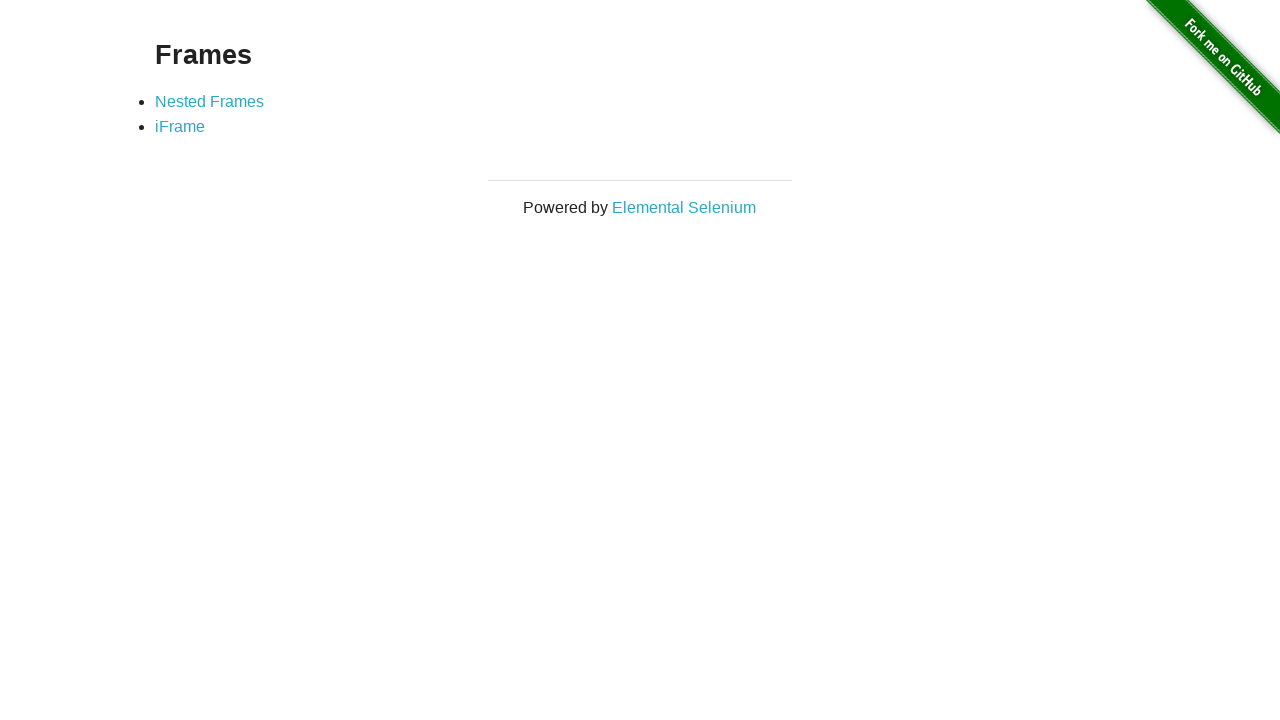

Clicked on Nested Frames link at (210, 101) on a:has-text('Nested Frames')
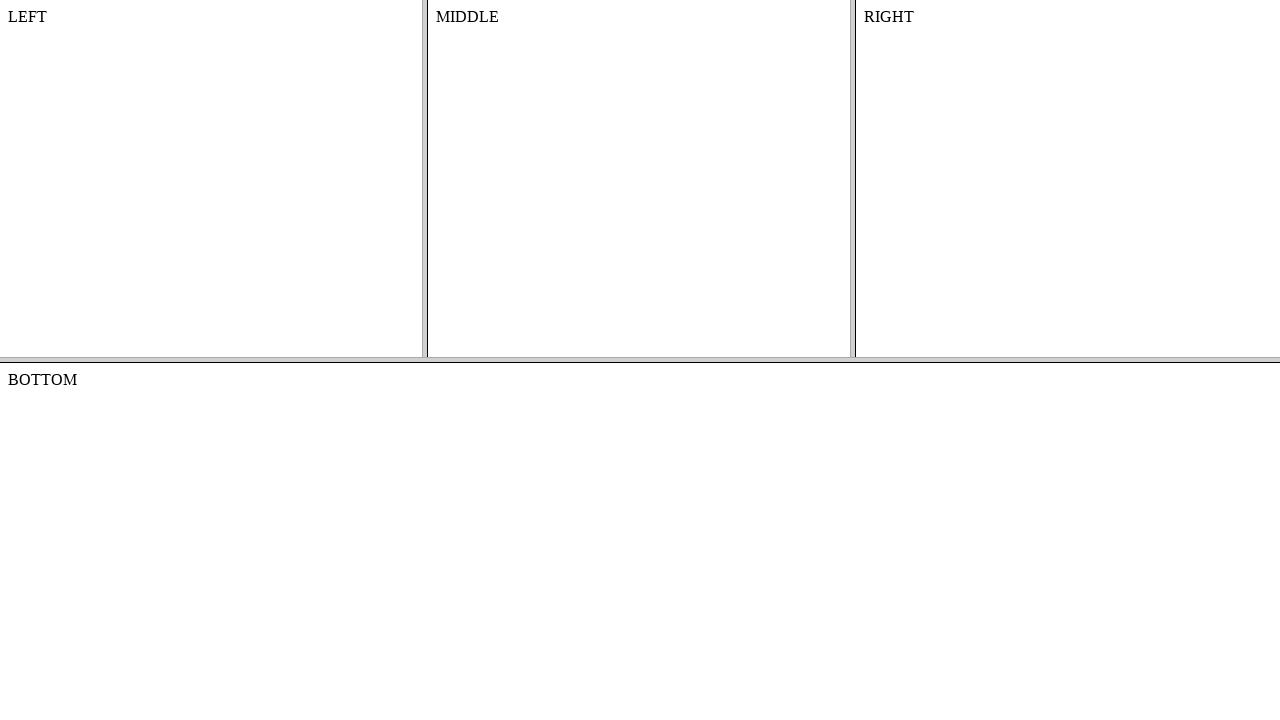

Waited 2 seconds for frames to load
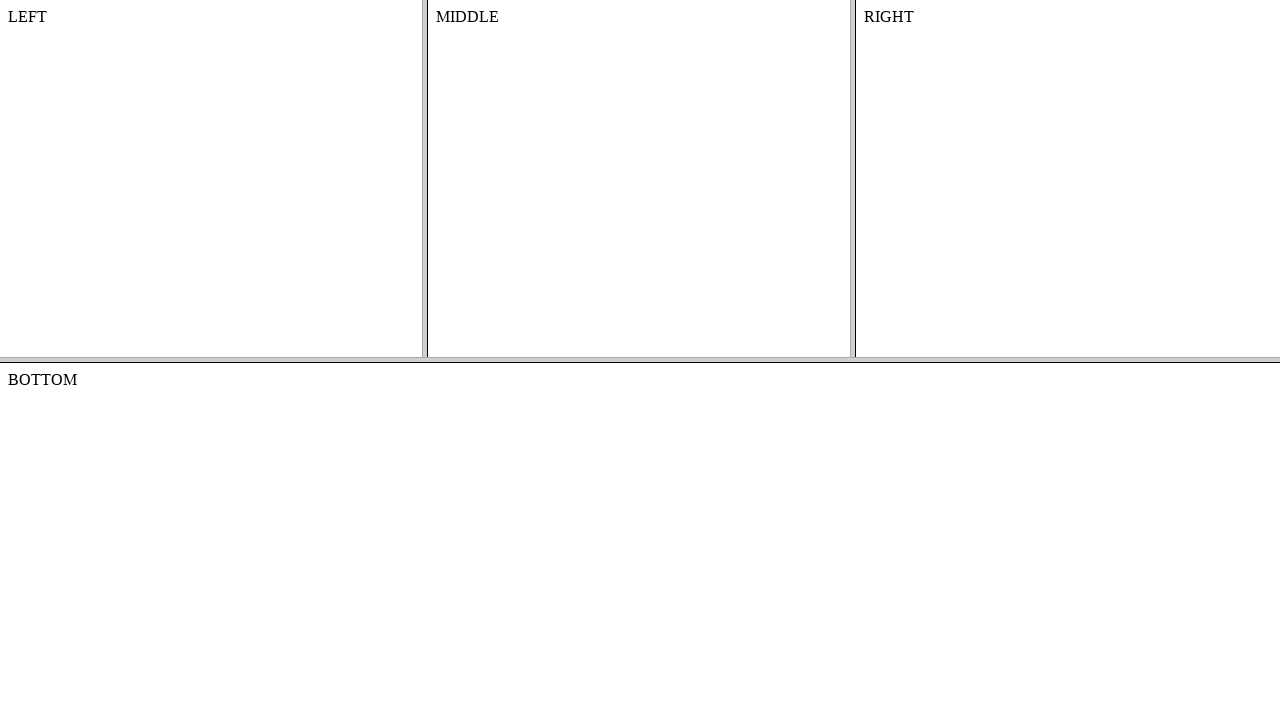

Located the frame-top frame
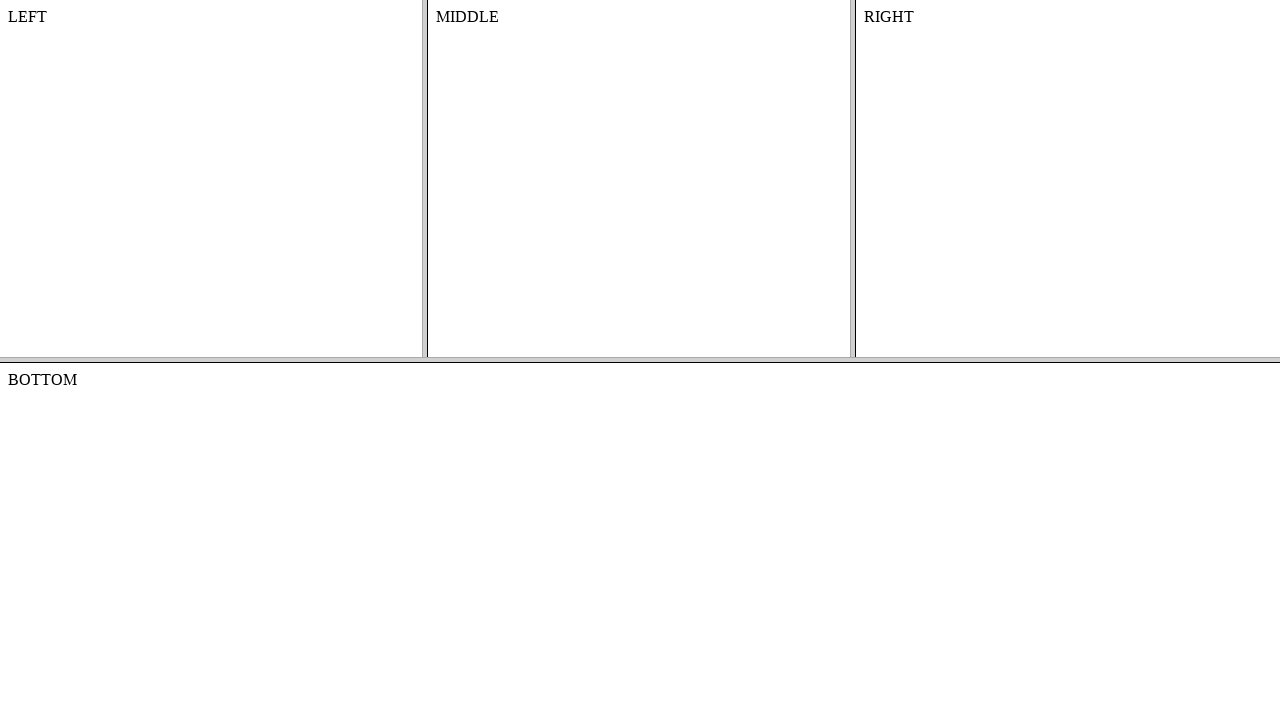

Located the nested frame-left frame within frame-top
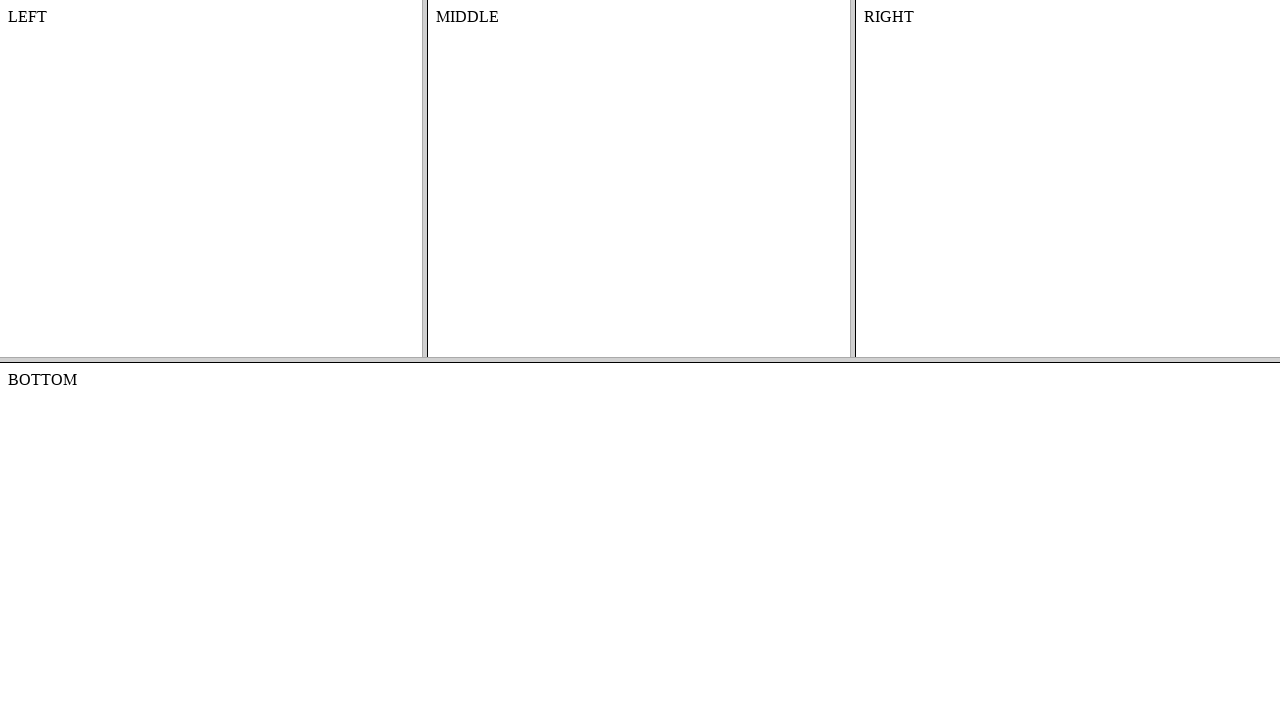

Verified that the left frame body content is present
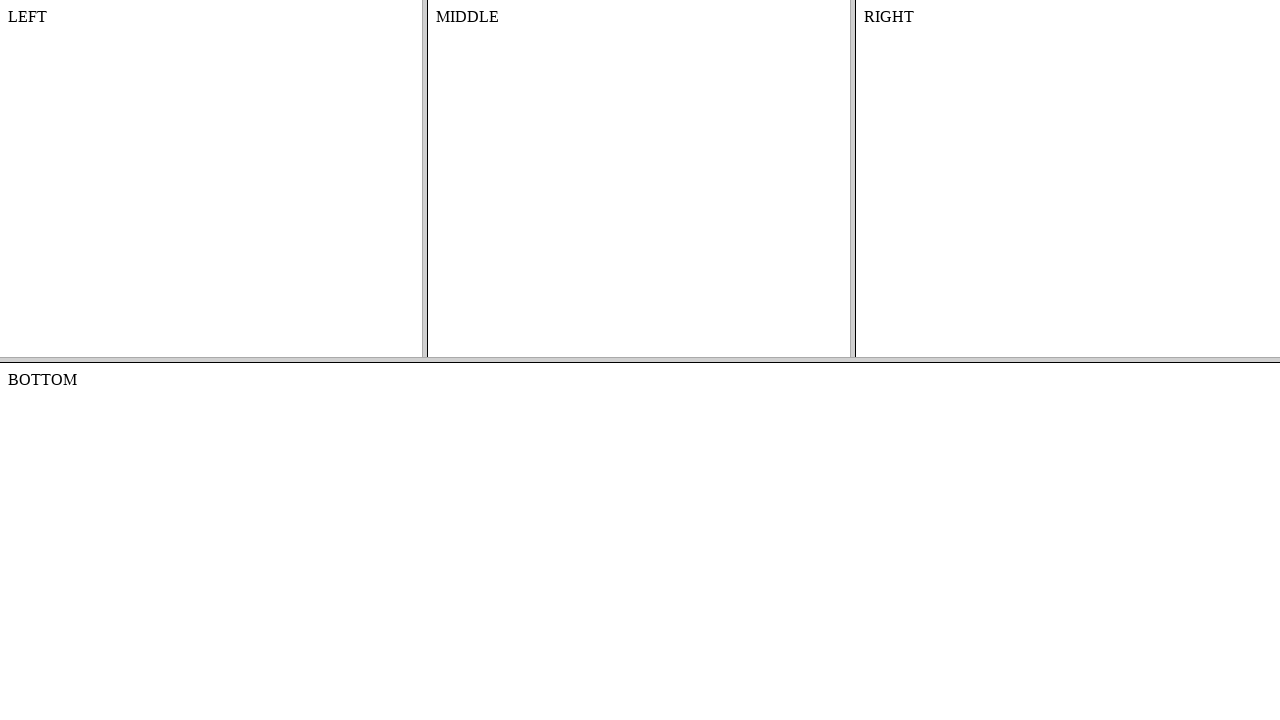

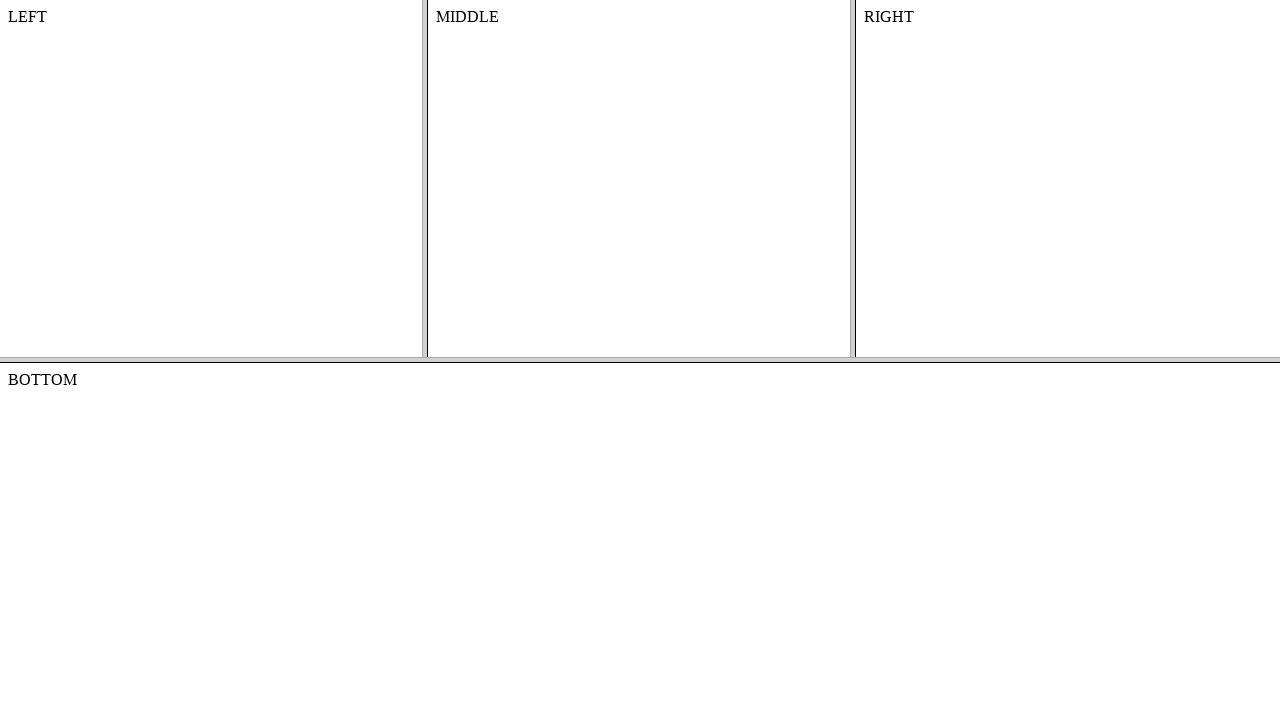